Tests the progress bar functionality by clicking the start button and waiting for the progress to reach 50%

Starting URL: https://demoqa.com/progress-bar

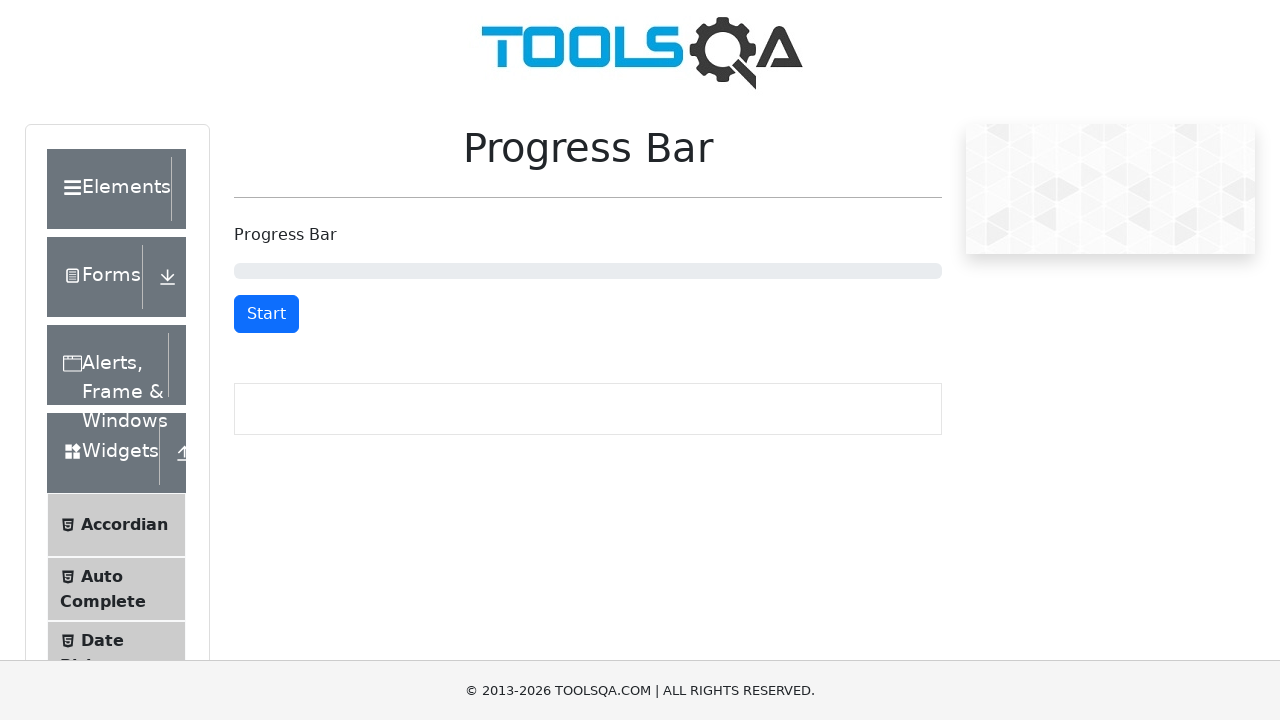

Clicked start button to begin progress bar at (266, 314) on #startStopButton
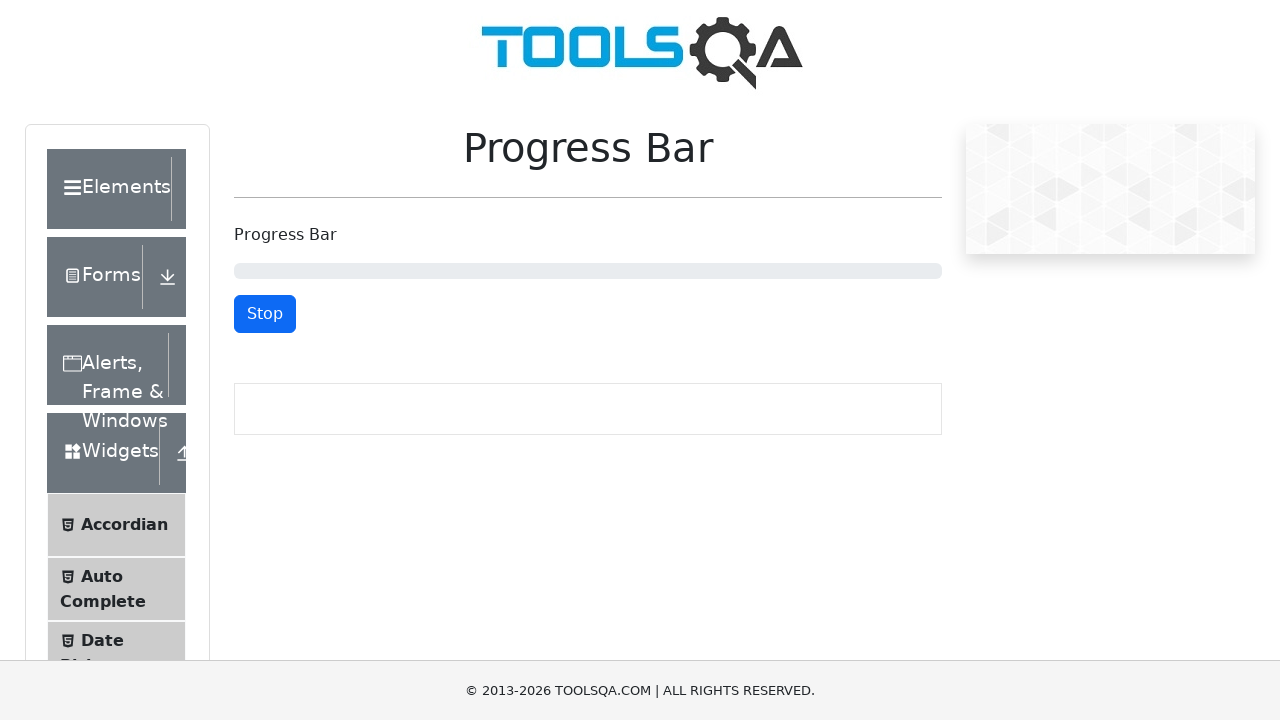

Progress bar reached 50%
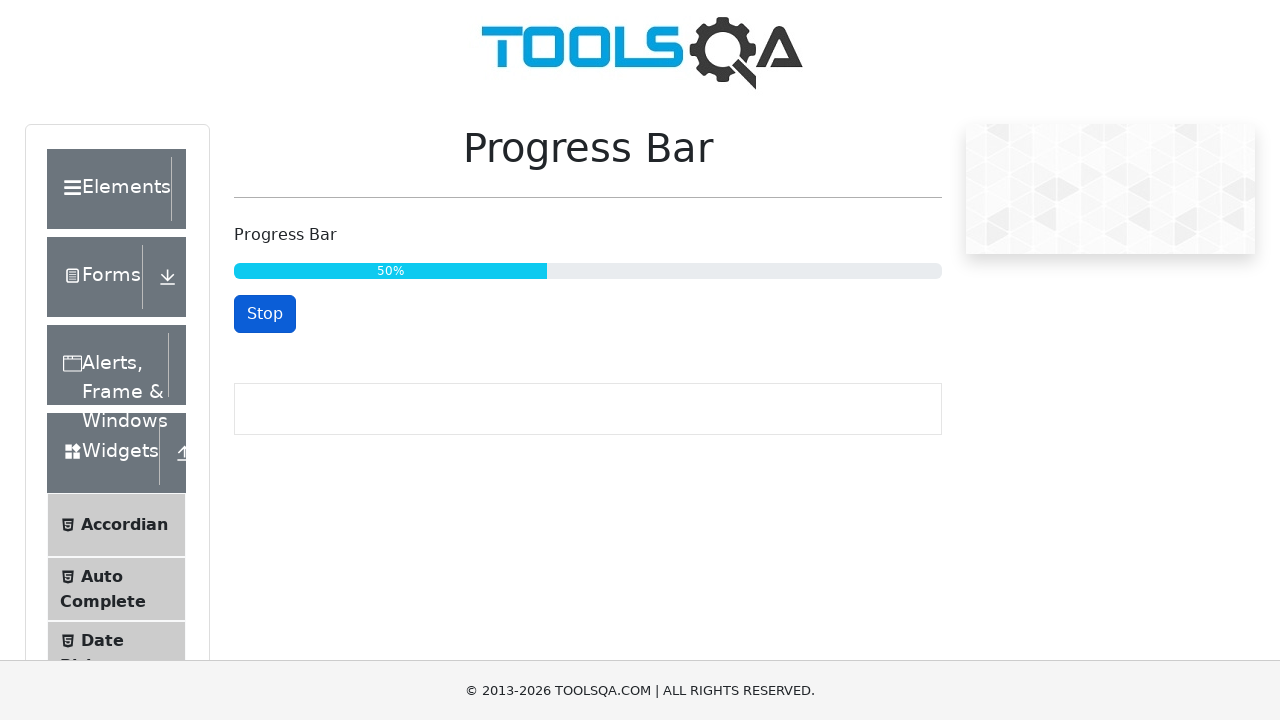

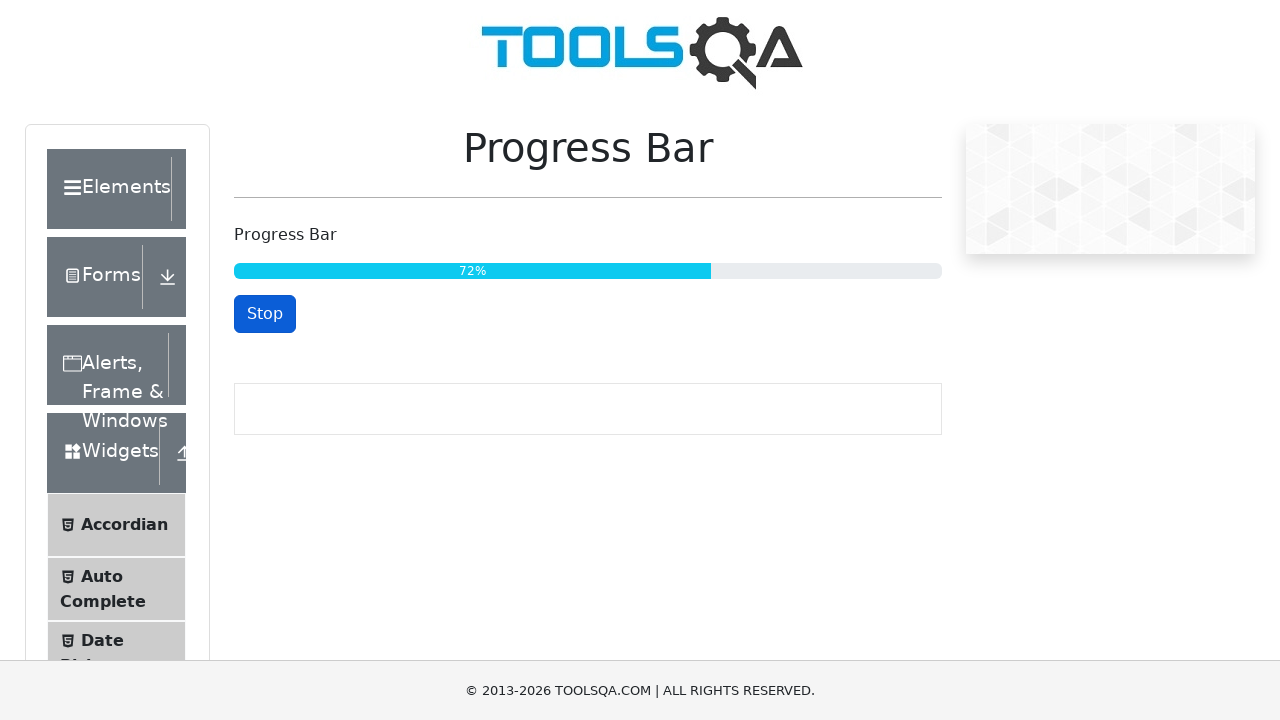